Solves a mathematical problem by reading a value from the page, calculating the result using a formula, filling in the answer, selecting robot checkboxes, and submitting the form

Starting URL: http://suninjuly.github.io/math.html

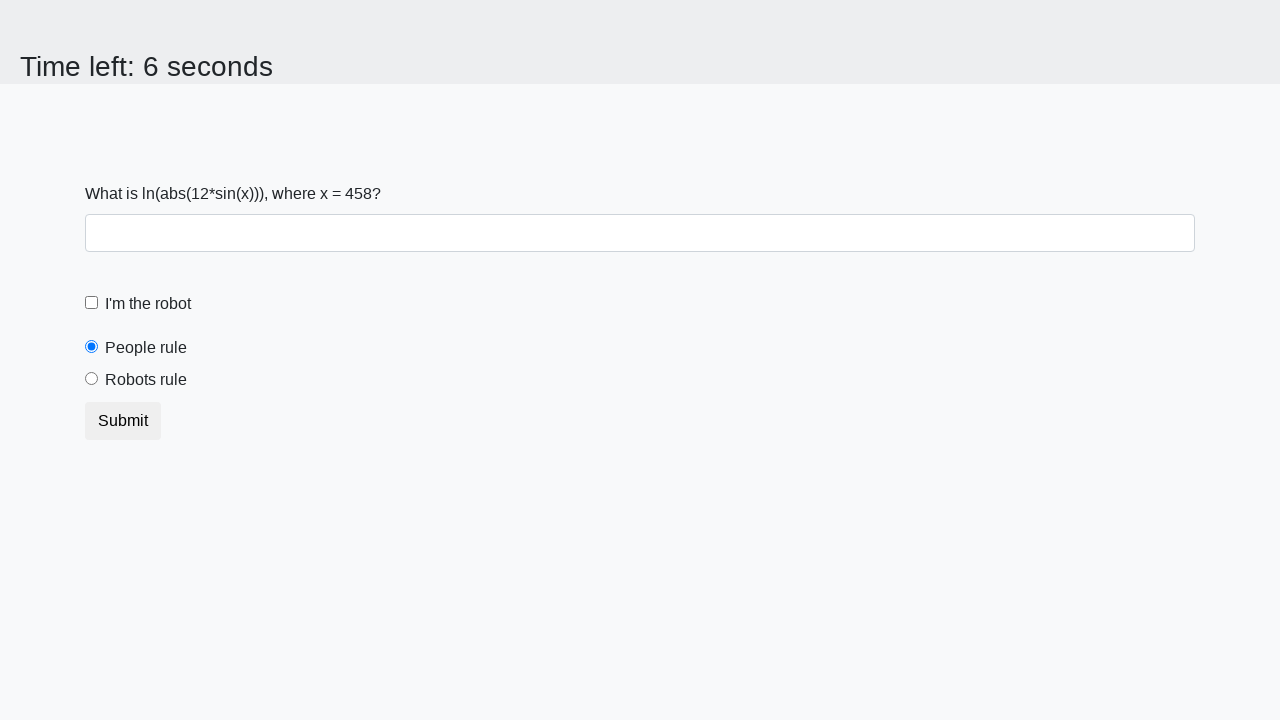

Located the input value element
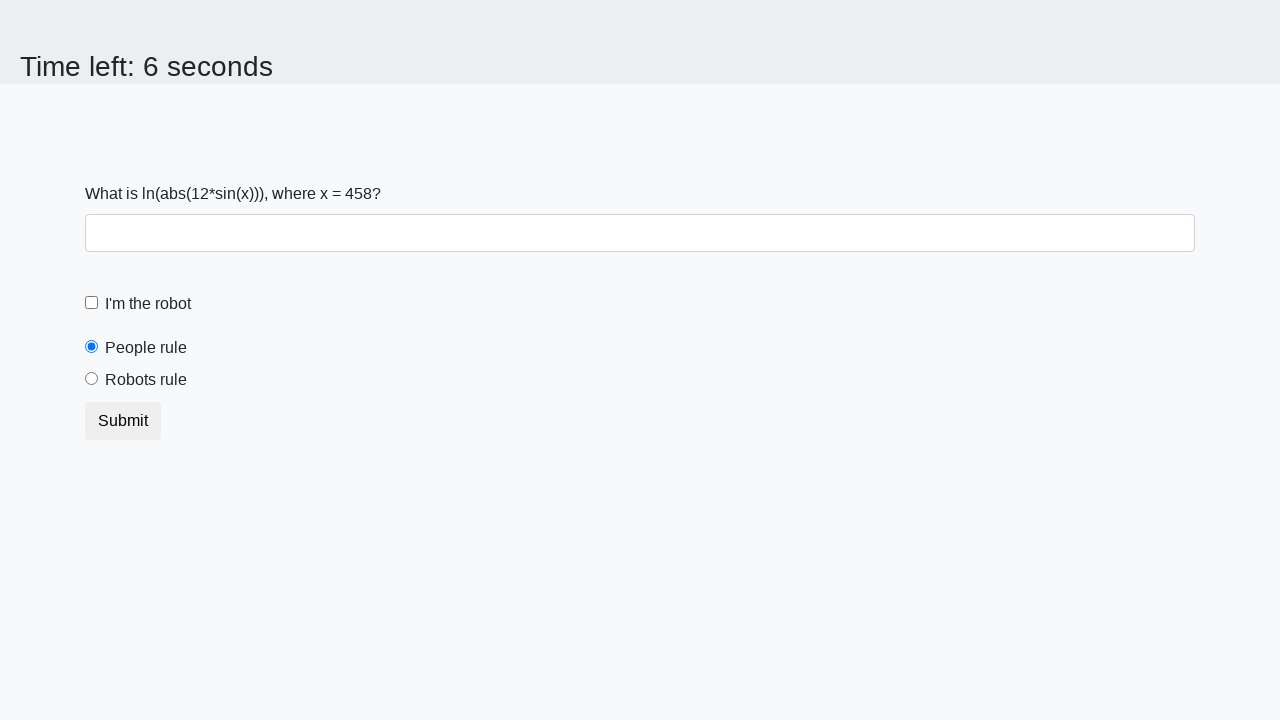

Retrieved input value from page: 458
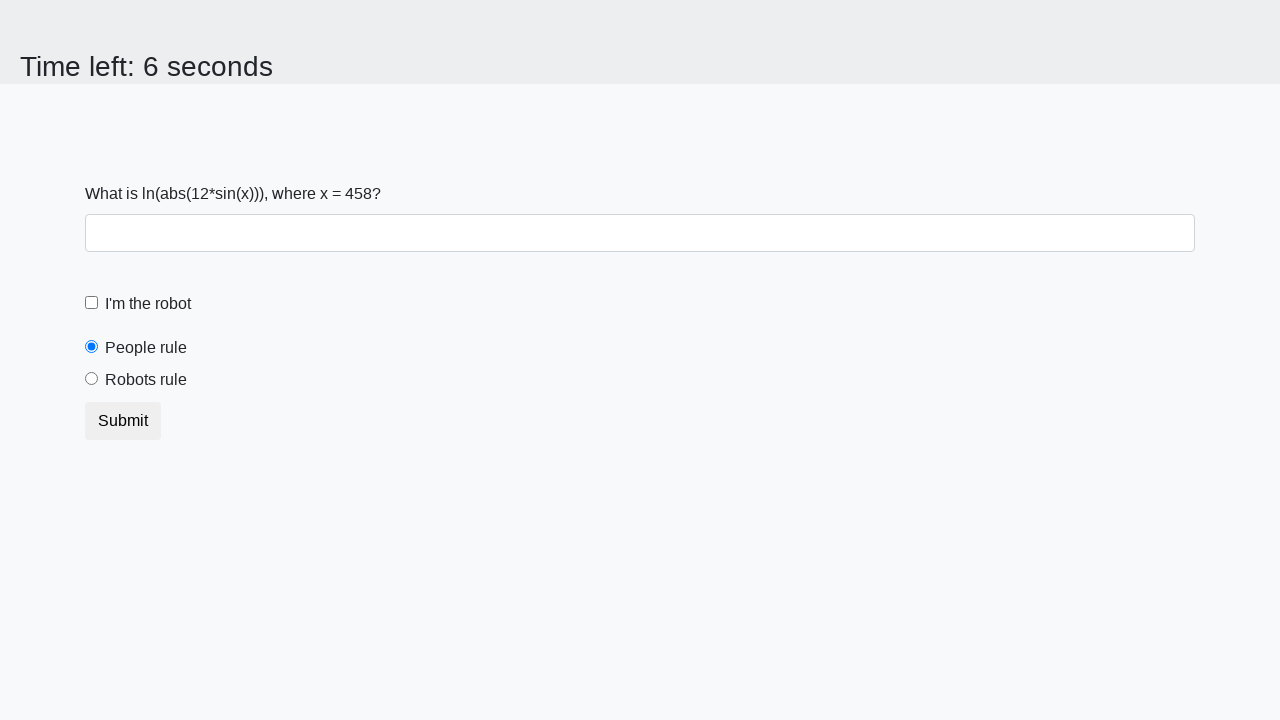

Calculated result using formula: 2.0116417906120065
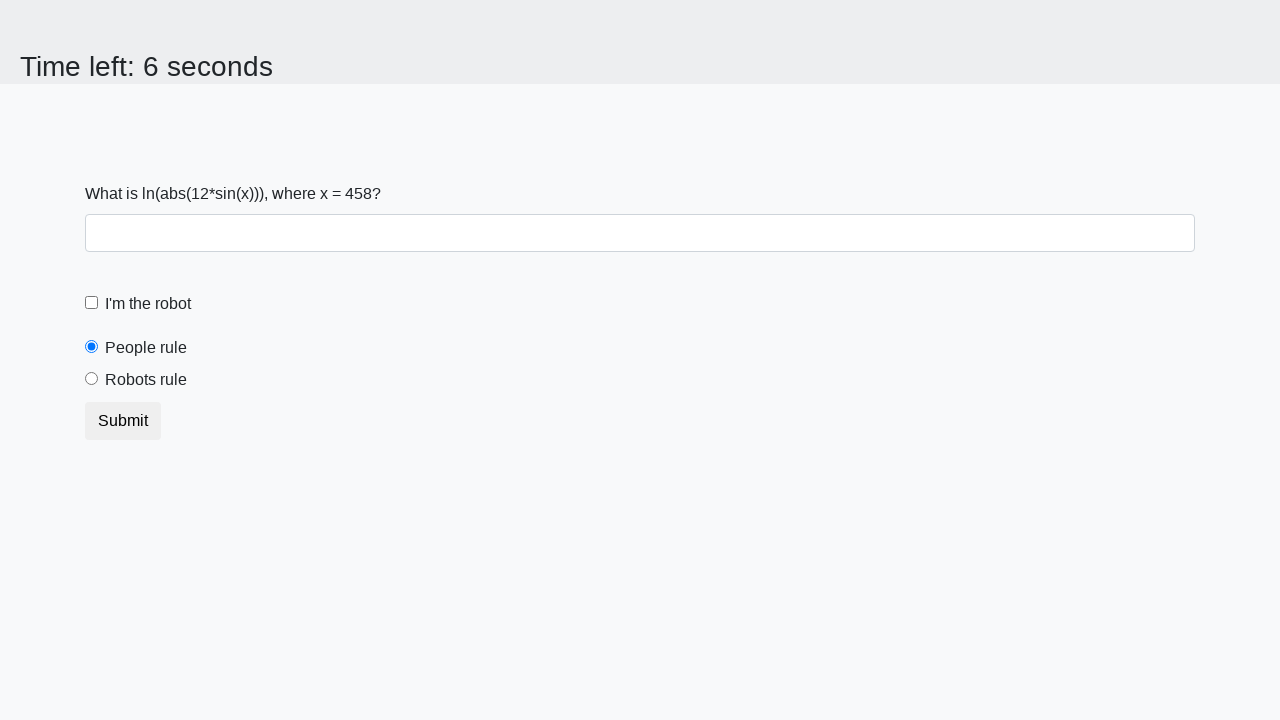

Filled answer field with calculated value: 2.0116417906120065 on #answer
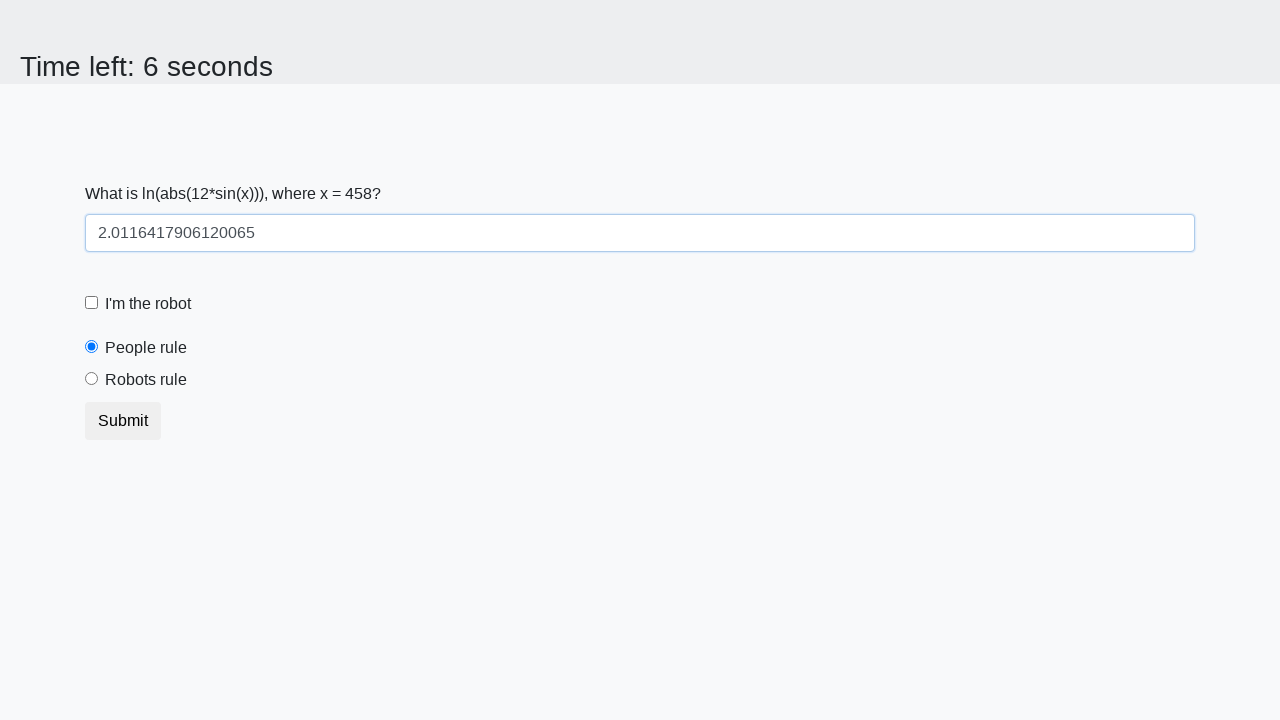

Clicked the robot checkbox at (148, 304) on [for='robotCheckbox']
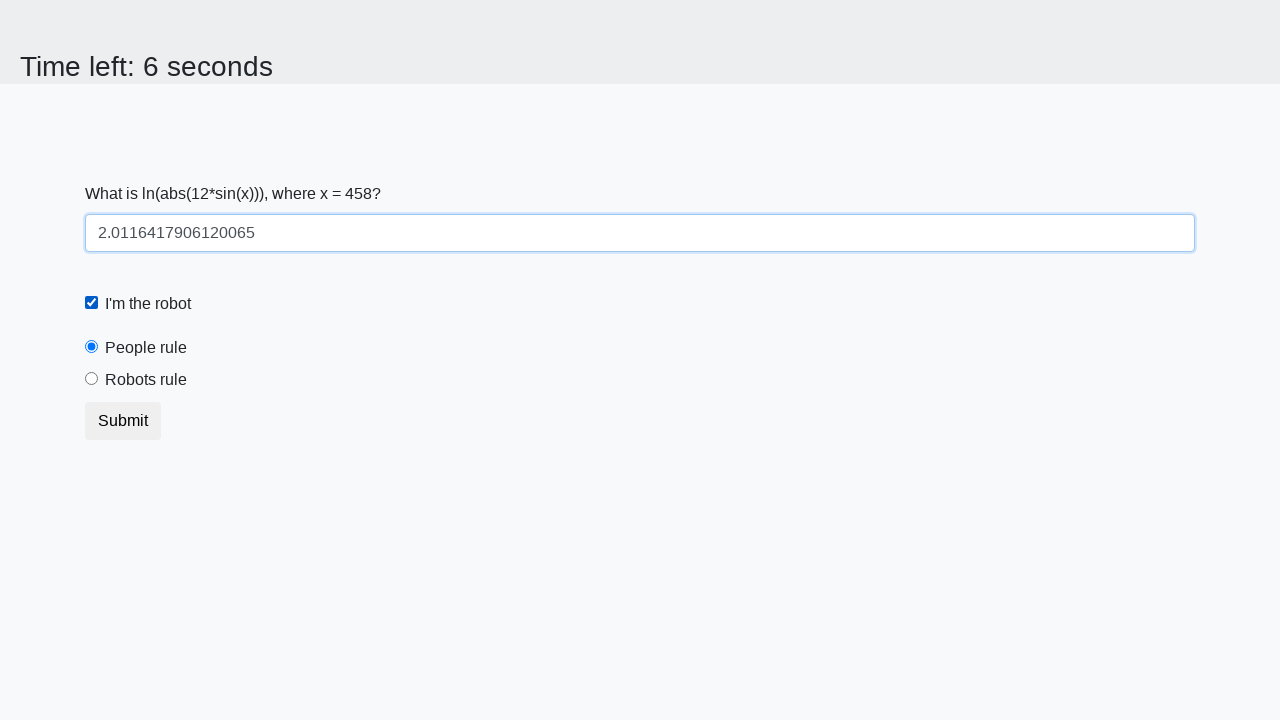

Clicked the robots rule radio button at (146, 380) on [for='robotsRule']
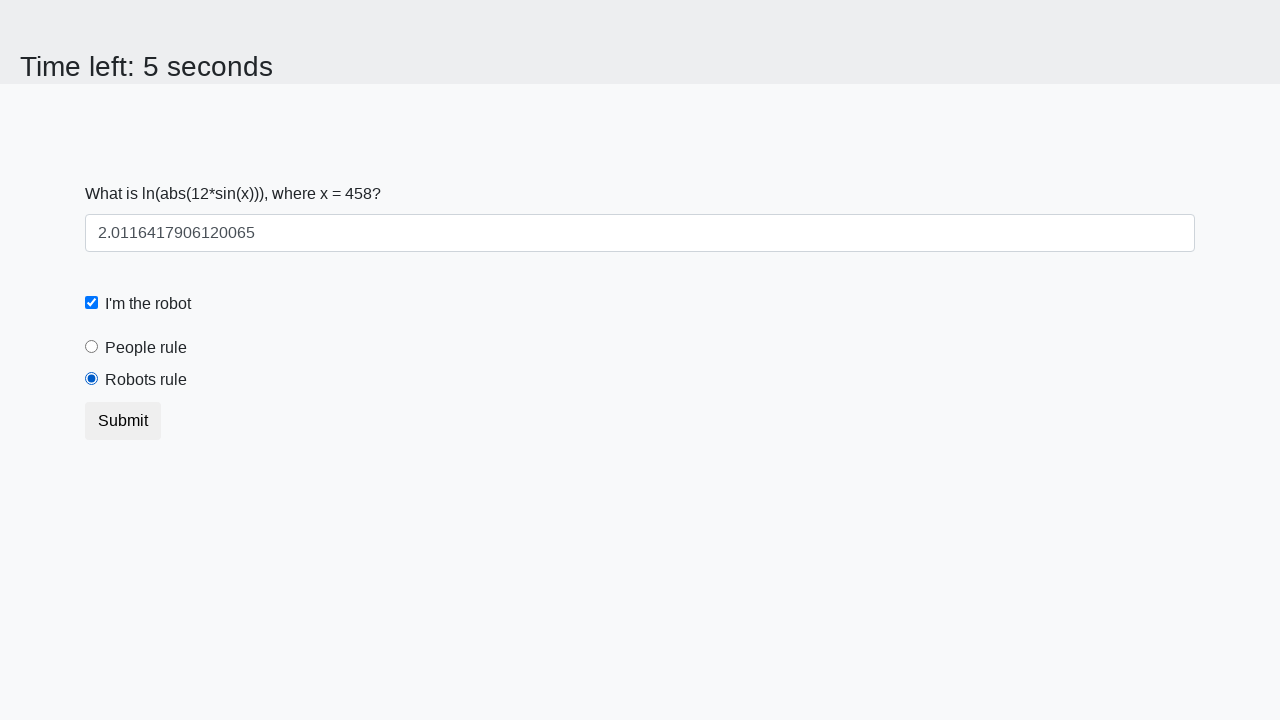

Clicked submit button to submit the form at (123, 421) on button
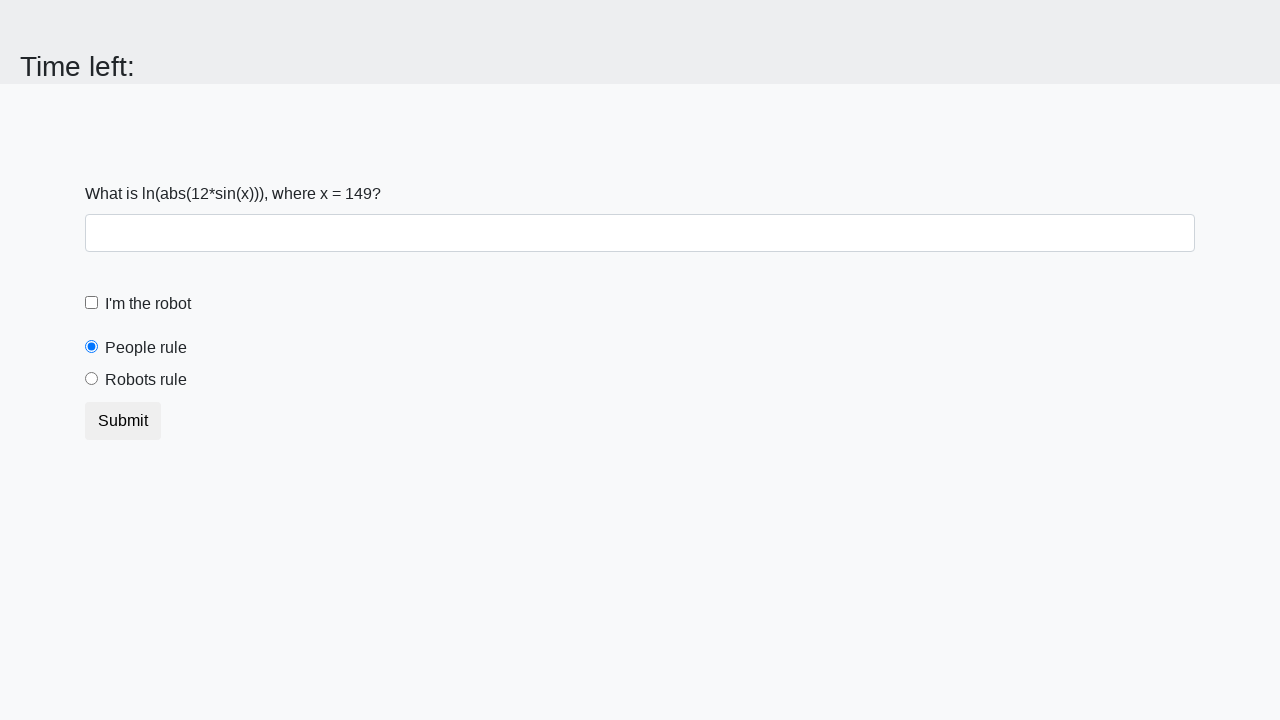

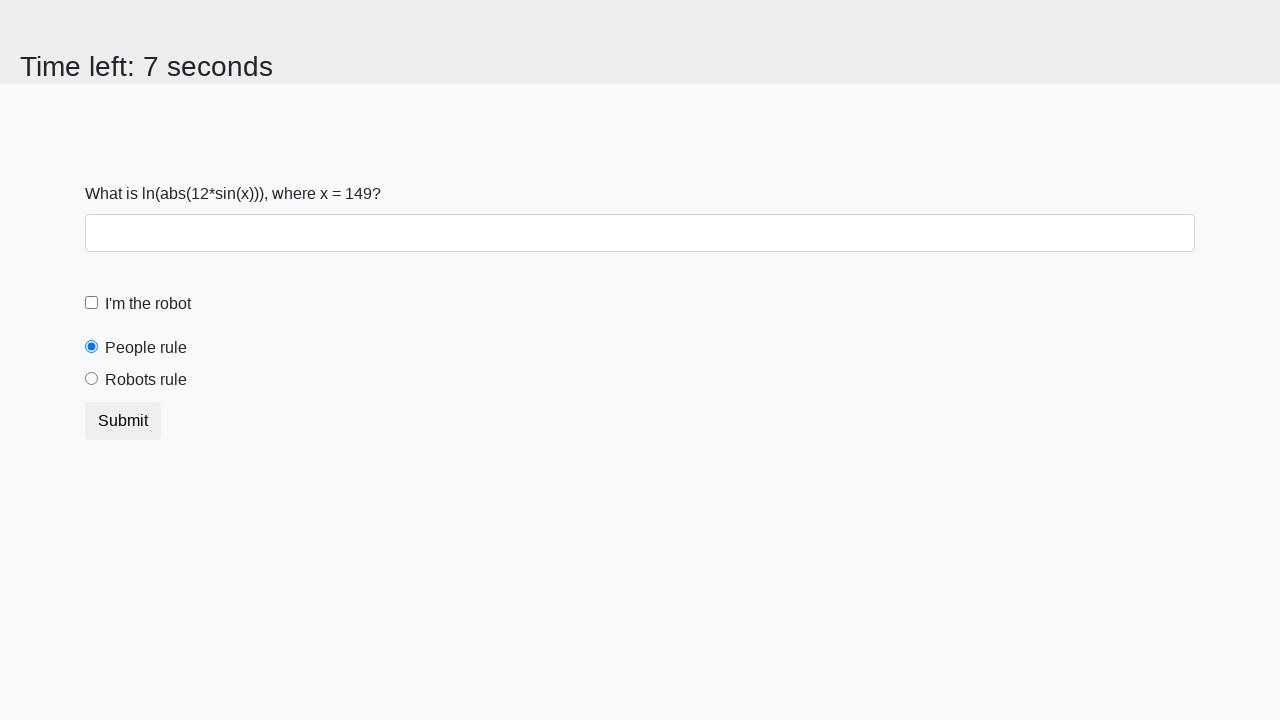